Navigates to the Top Deals/Offers page and clicks the sort button on the first column (Veg/fruit name) to sort the table

Starting URL: https://rahulshettyacademy.com/seleniumPractise/#/offers

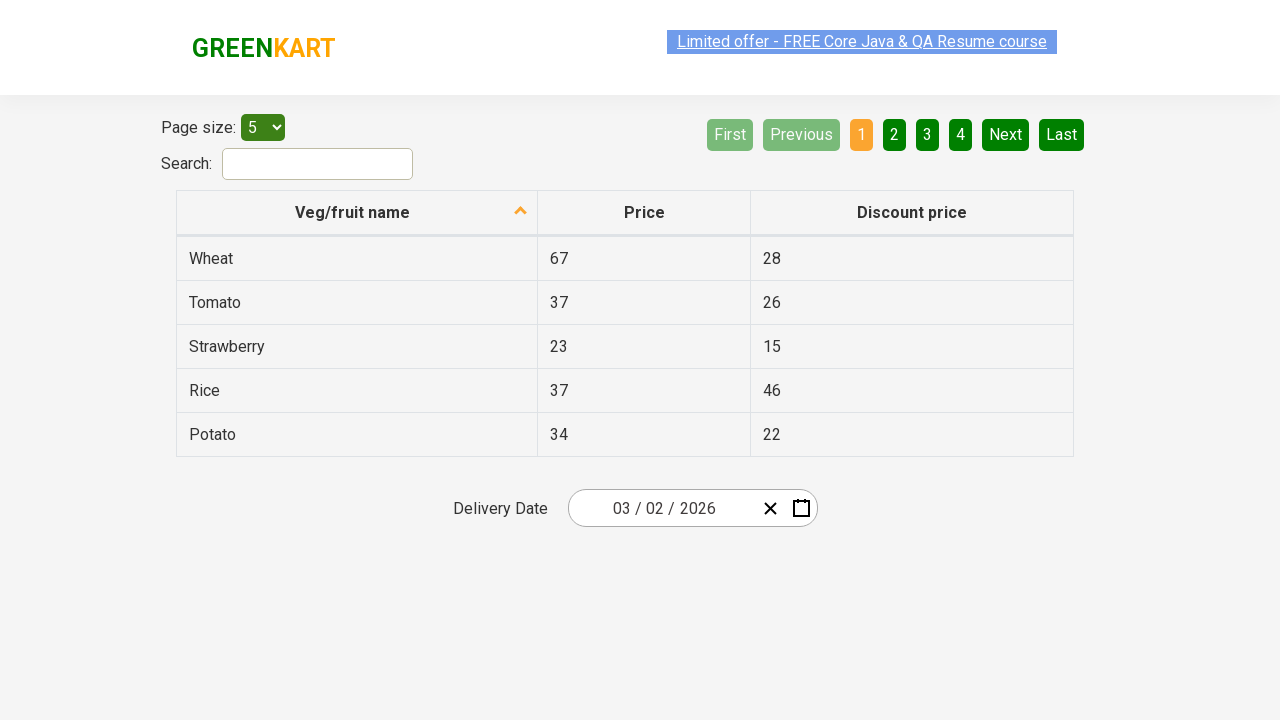

Waited for table to load - Veg/fruit name column header visible
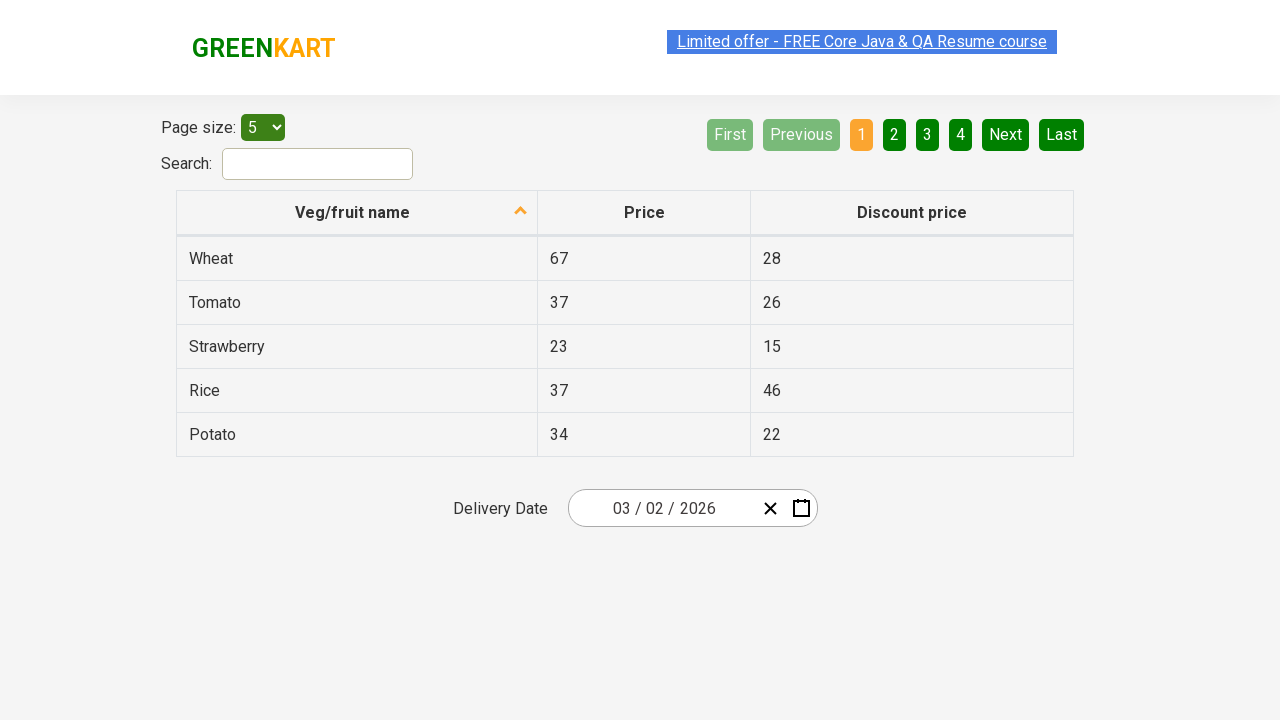

Clicked sort button on Veg/fruit name column to sort table at (521, 212) on text=Veg/fruit name >> .. >> .sort-icon
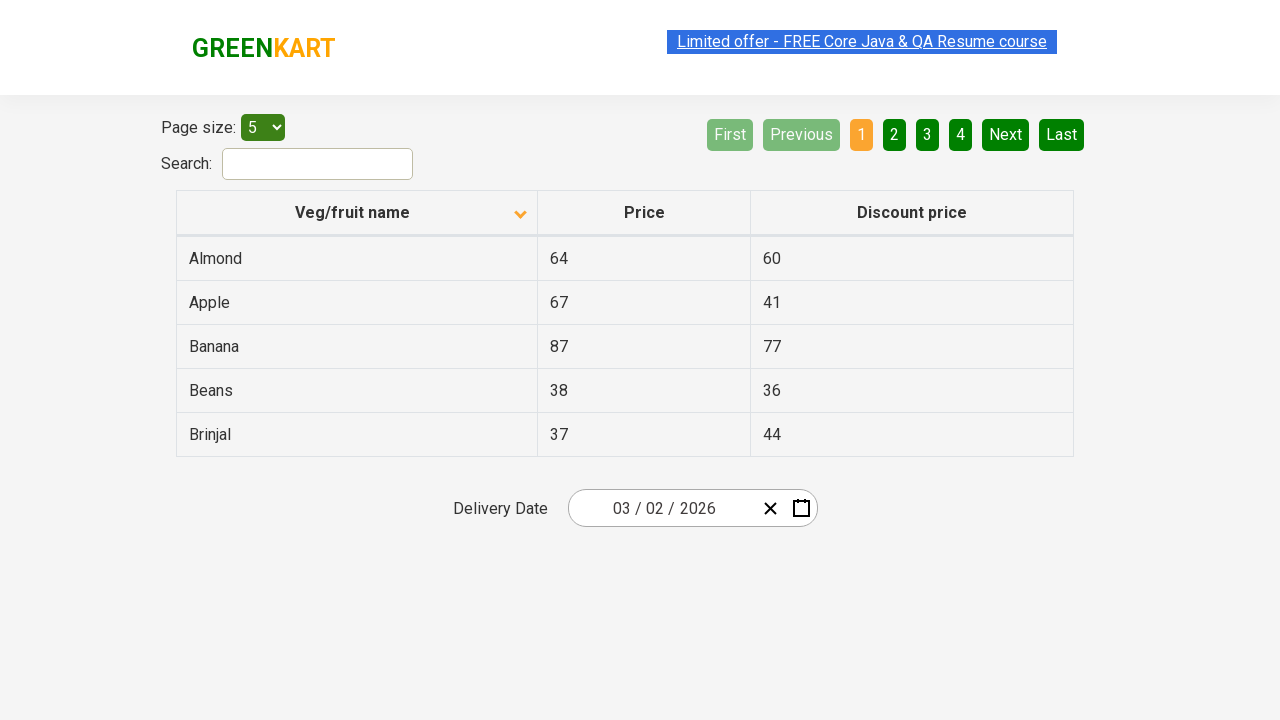

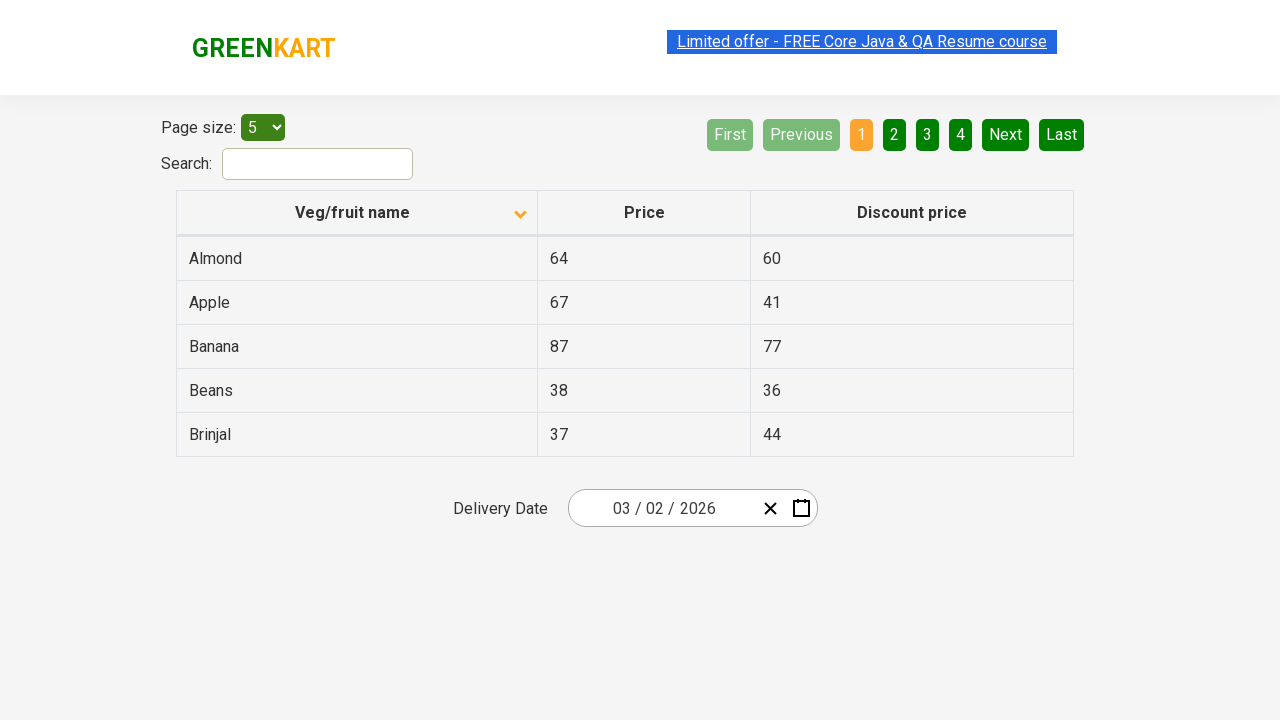